Tests the challenging DOM page by clicking on dynamic buttons and verifying table content is accessible

Starting URL: https://the-internet.herokuapp.com/

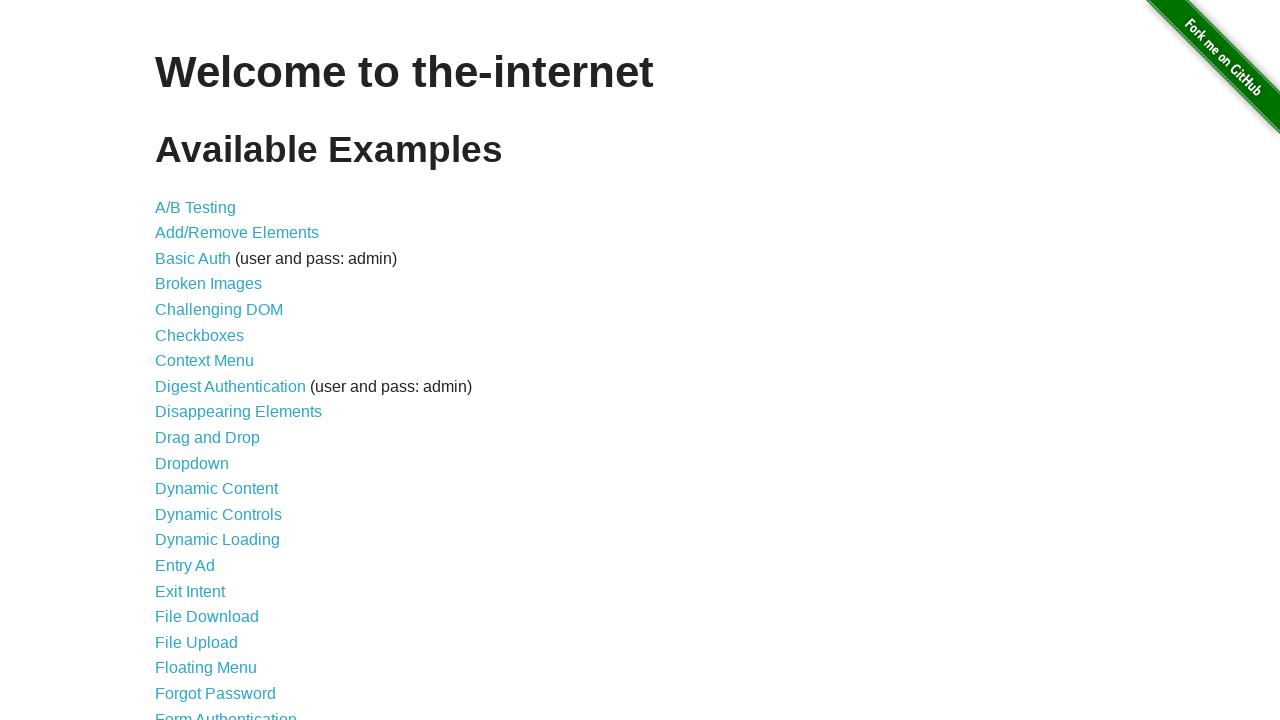

Clicked link to navigate to challenging DOM page at (219, 310) on a[href^='/challenging']
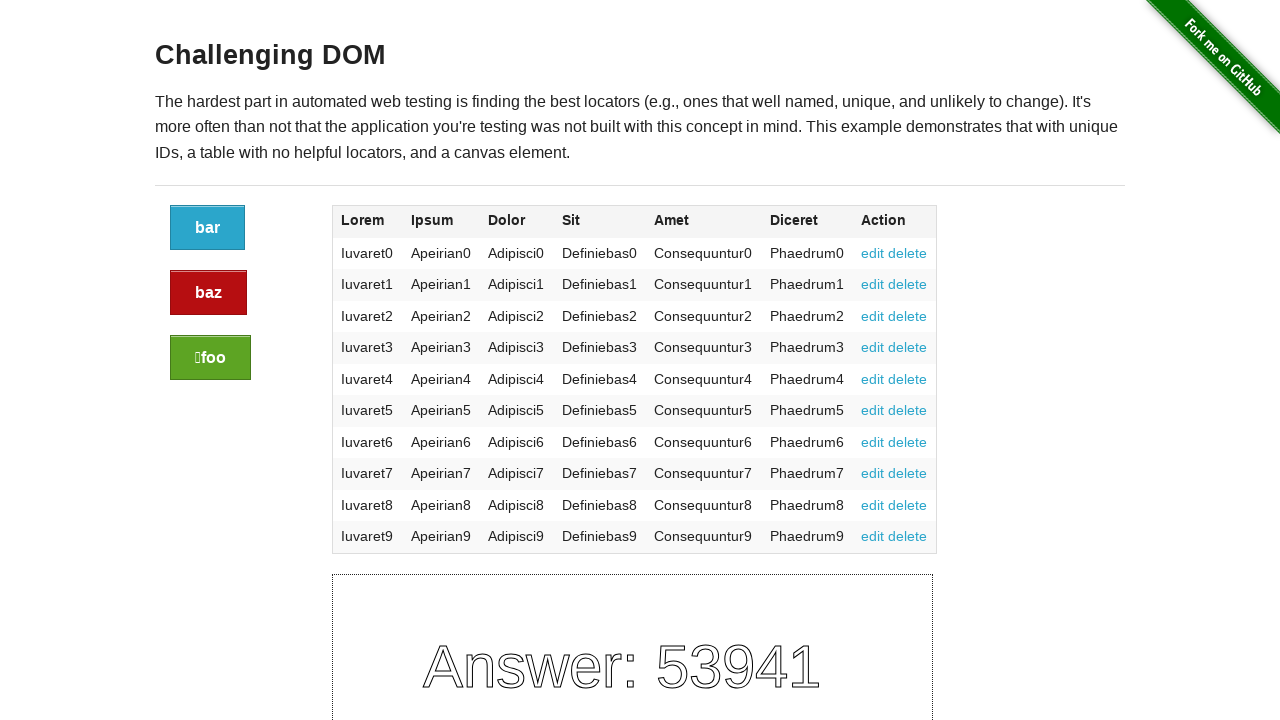

Clicked first dynamic button at (208, 228) on xpath=//a[contains(@class,'button')][1]
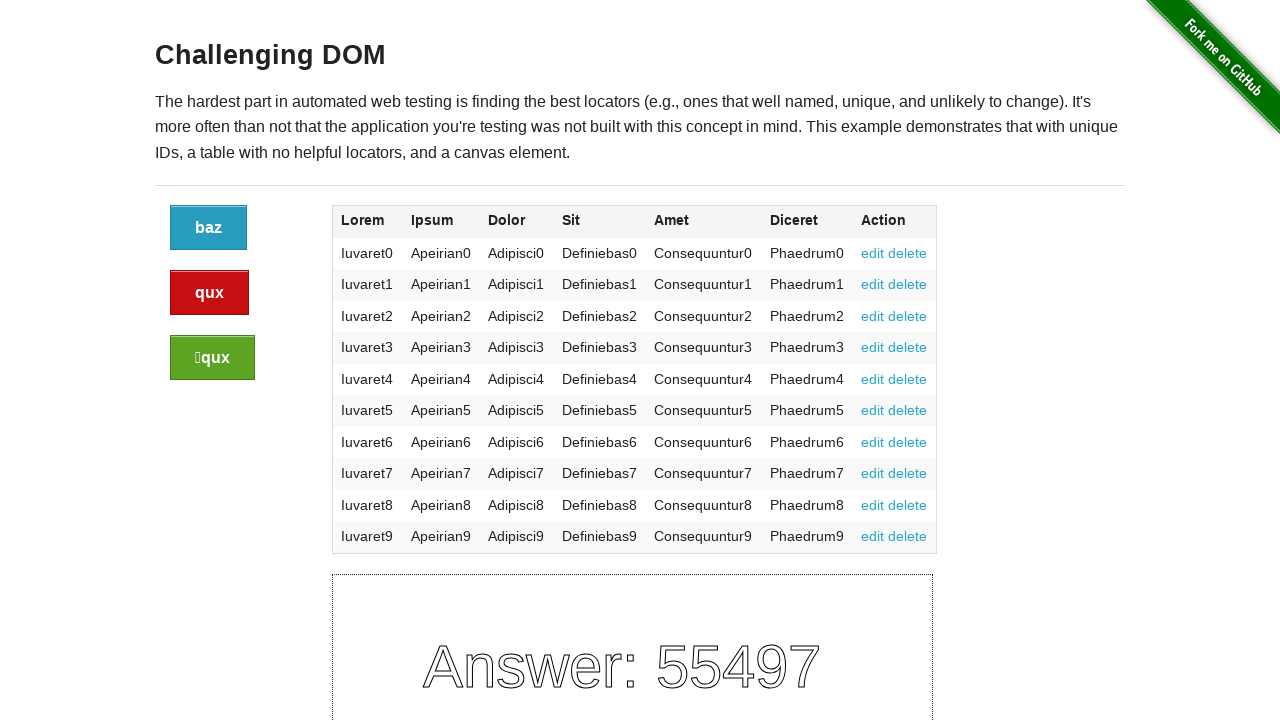

Waited 3 seconds for DOM changes to complete
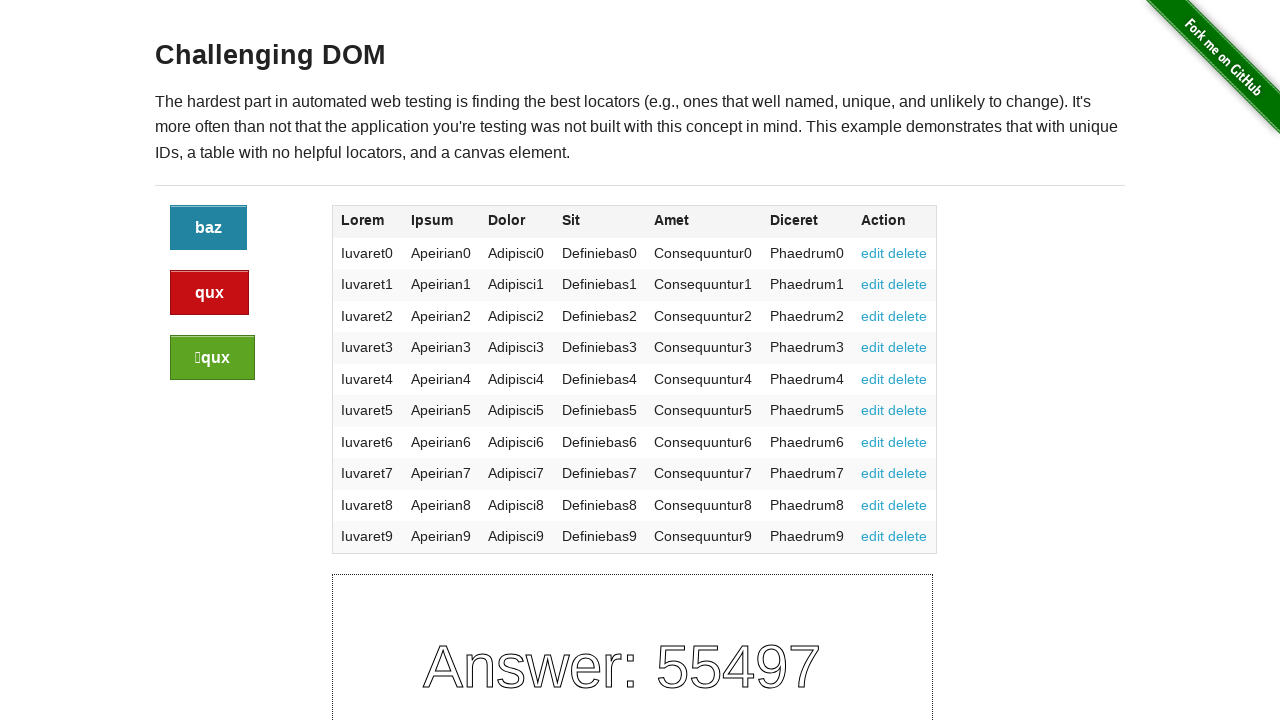

Clicked first dynamic button again after DOM re-initialization at (208, 228) on xpath=//a[contains(@class,'button')][1]
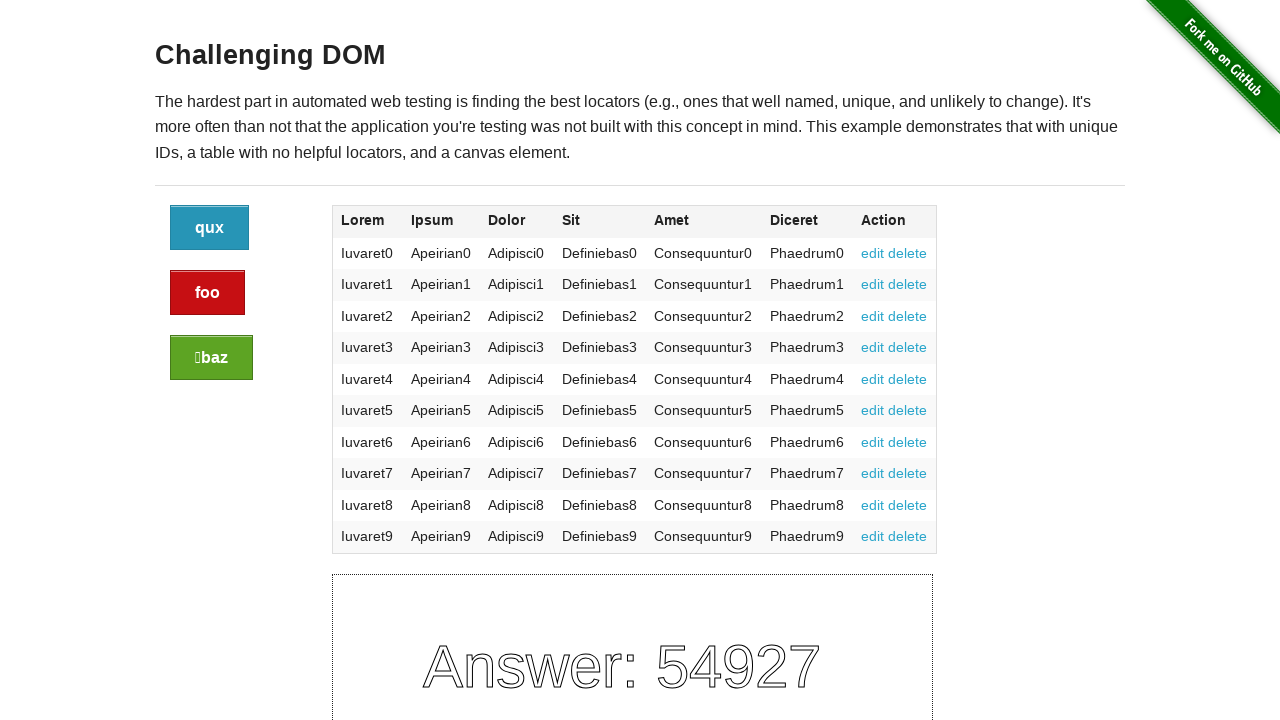

Located table cell at row 3, column 5
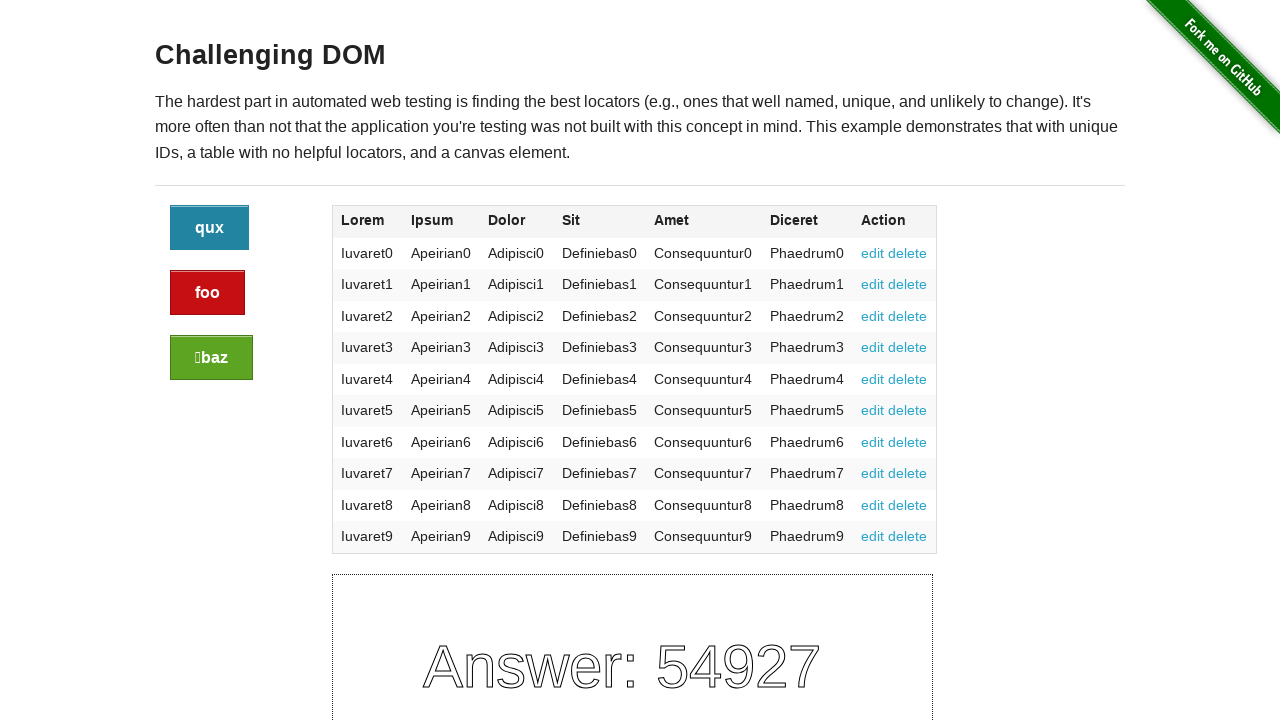

Retrieved and printed table cell content
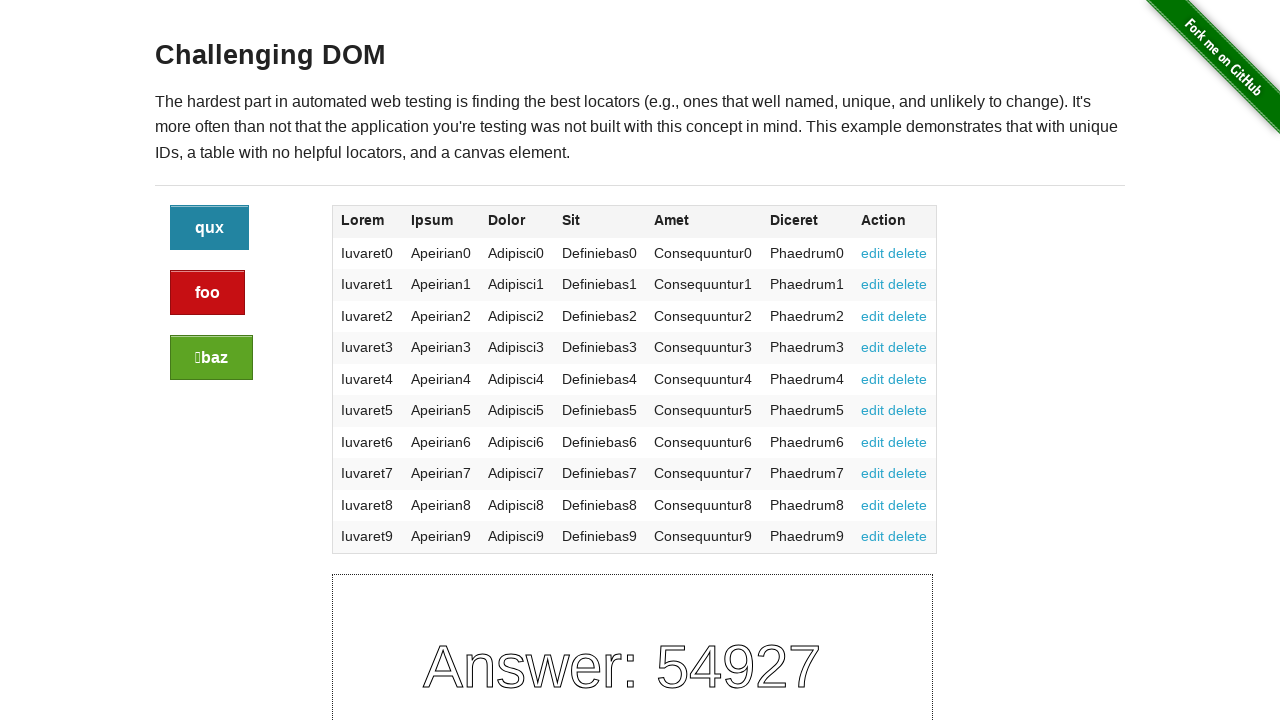

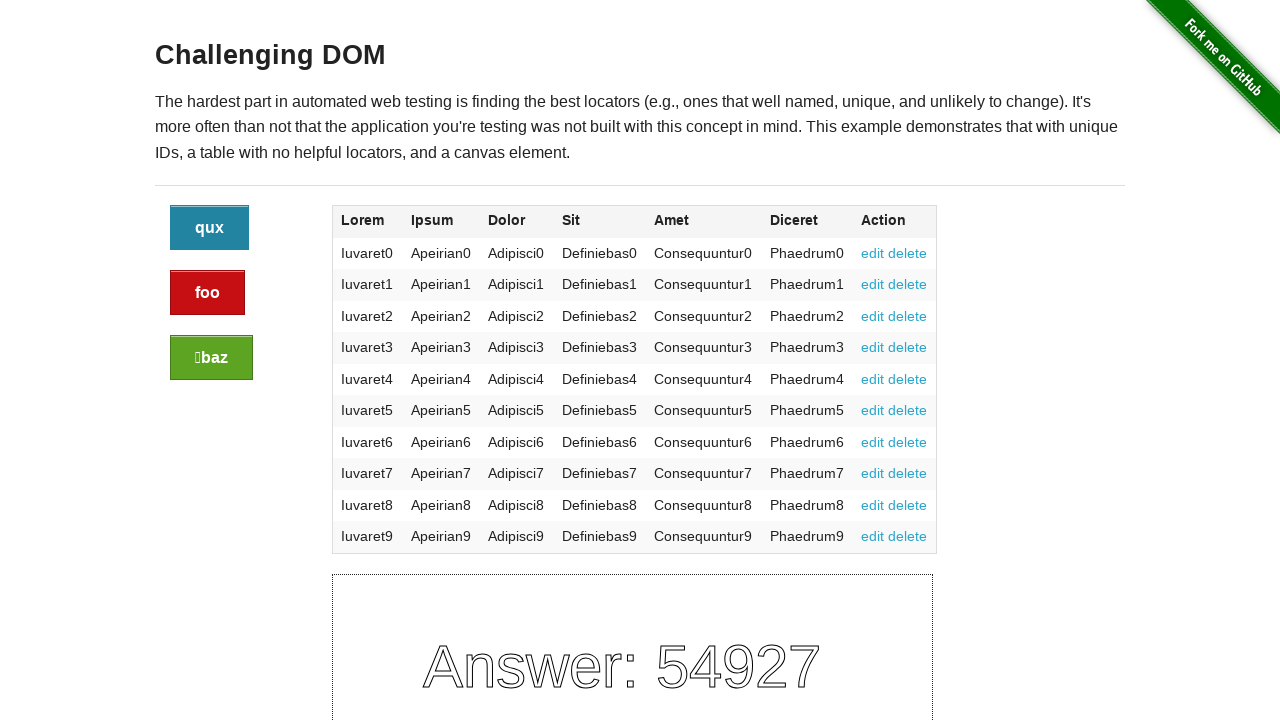